Tests drag and drop functionality within an iframe by dragging an image item to a trash container using the dragTo method

Starting URL: https://www.globalsqa.com/demo-site/draganddrop/

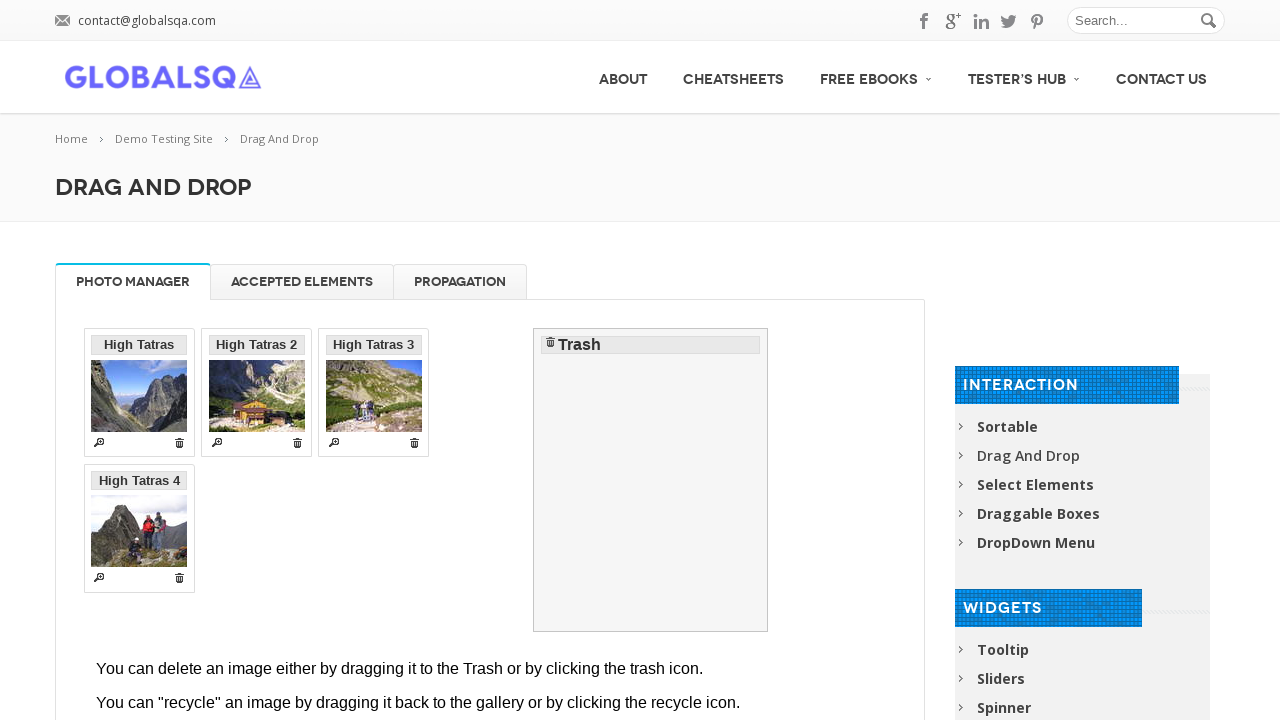

Located the Photo Manager iframe
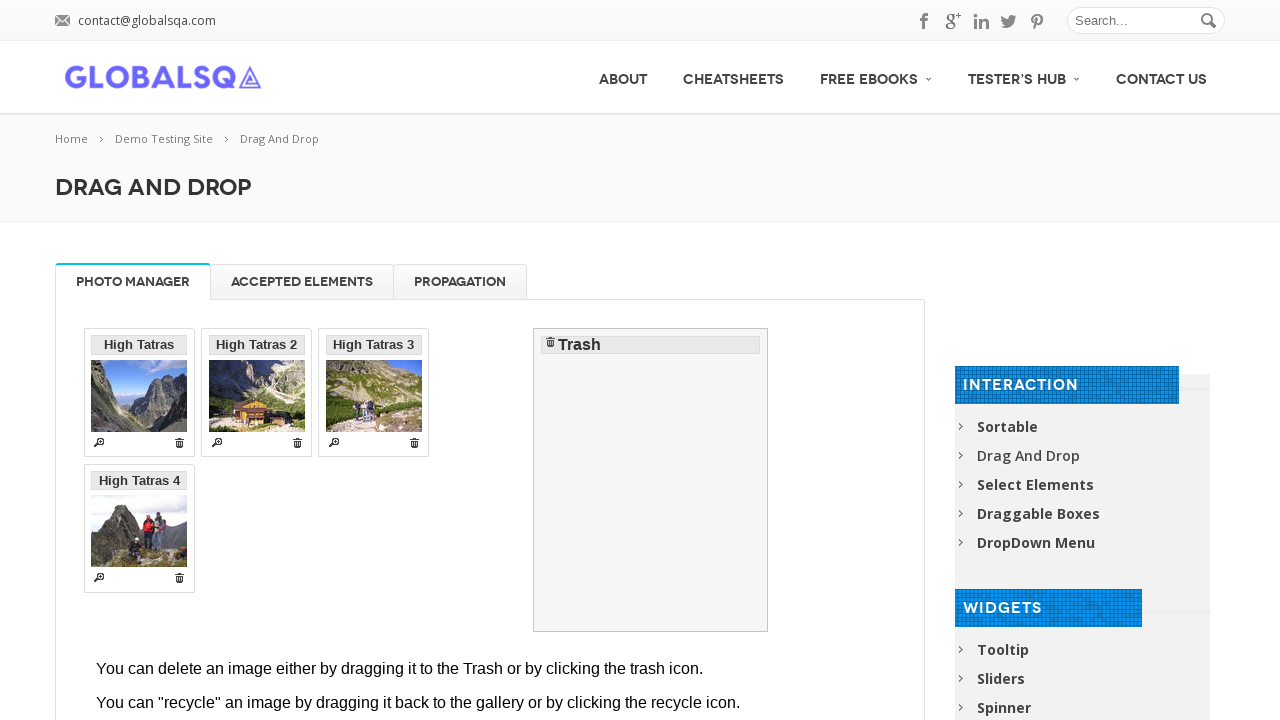

Dragged 'High Tatras 2' image to trash container at (651, 480)
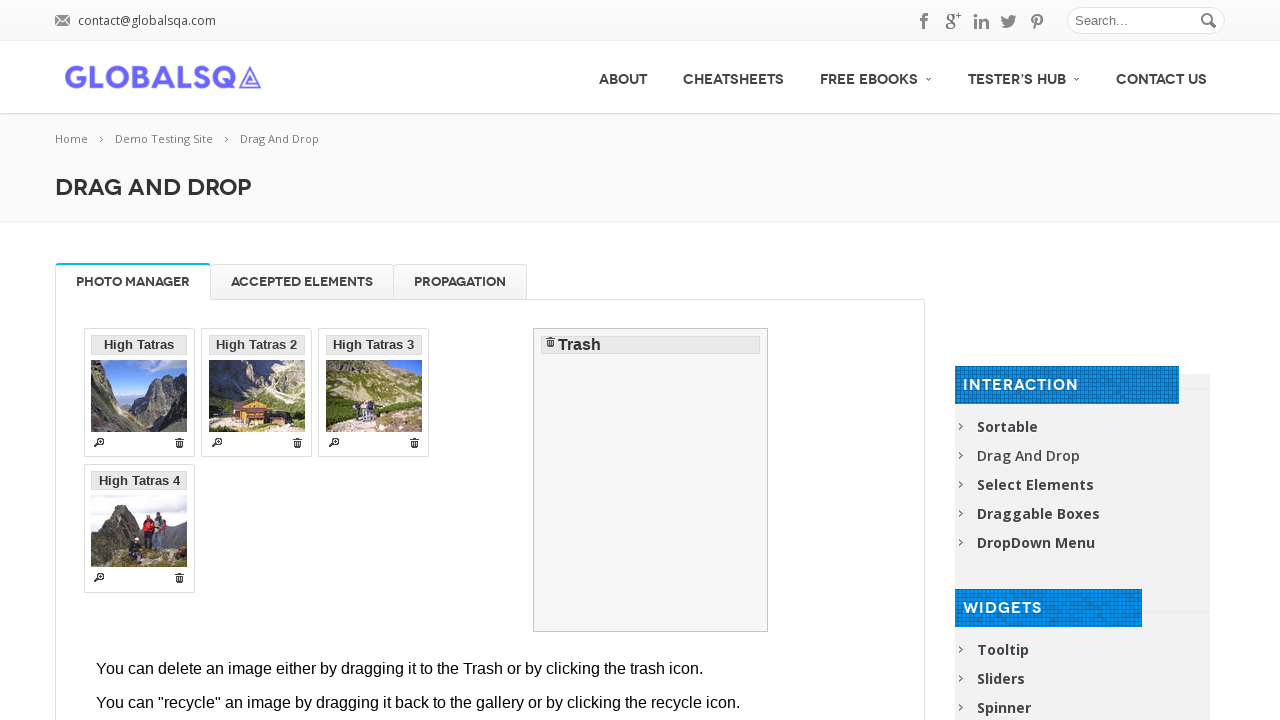

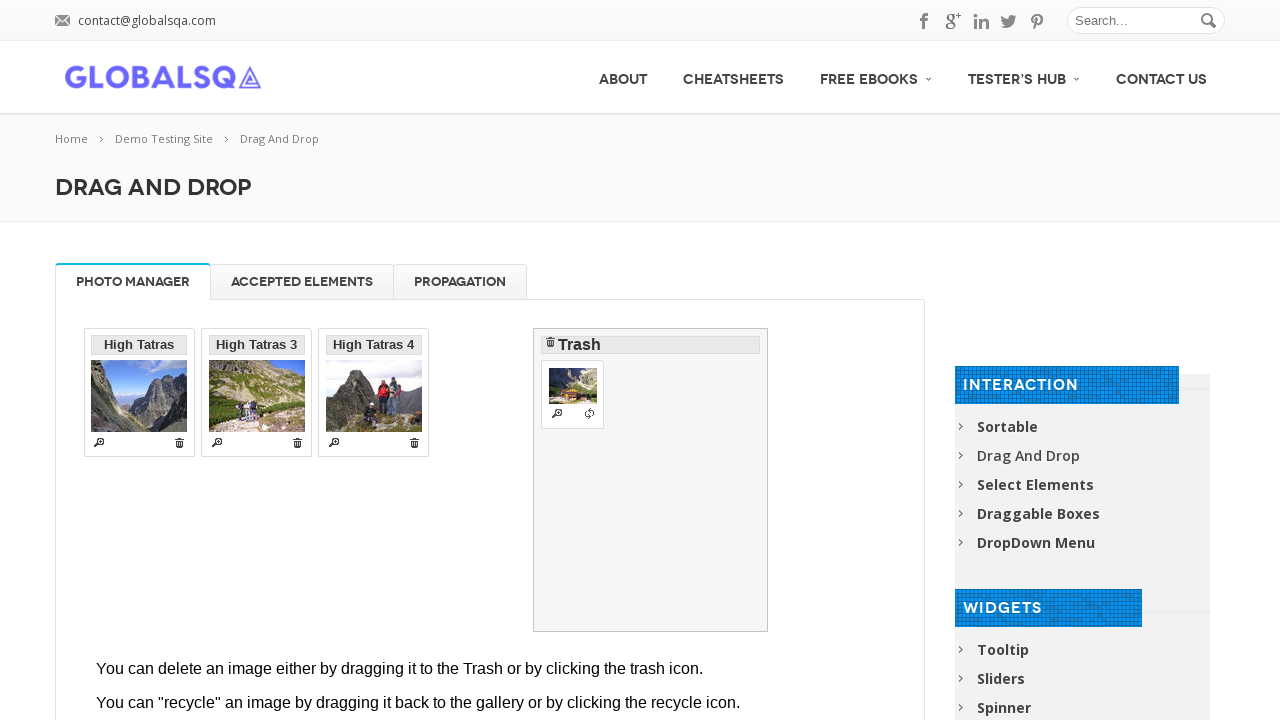